Interacts with a music lesson page by clicking on various note buttons in a sequence to play musical notes

Starting URL: https://www.apronus.com/music/lessons/unit01.htm

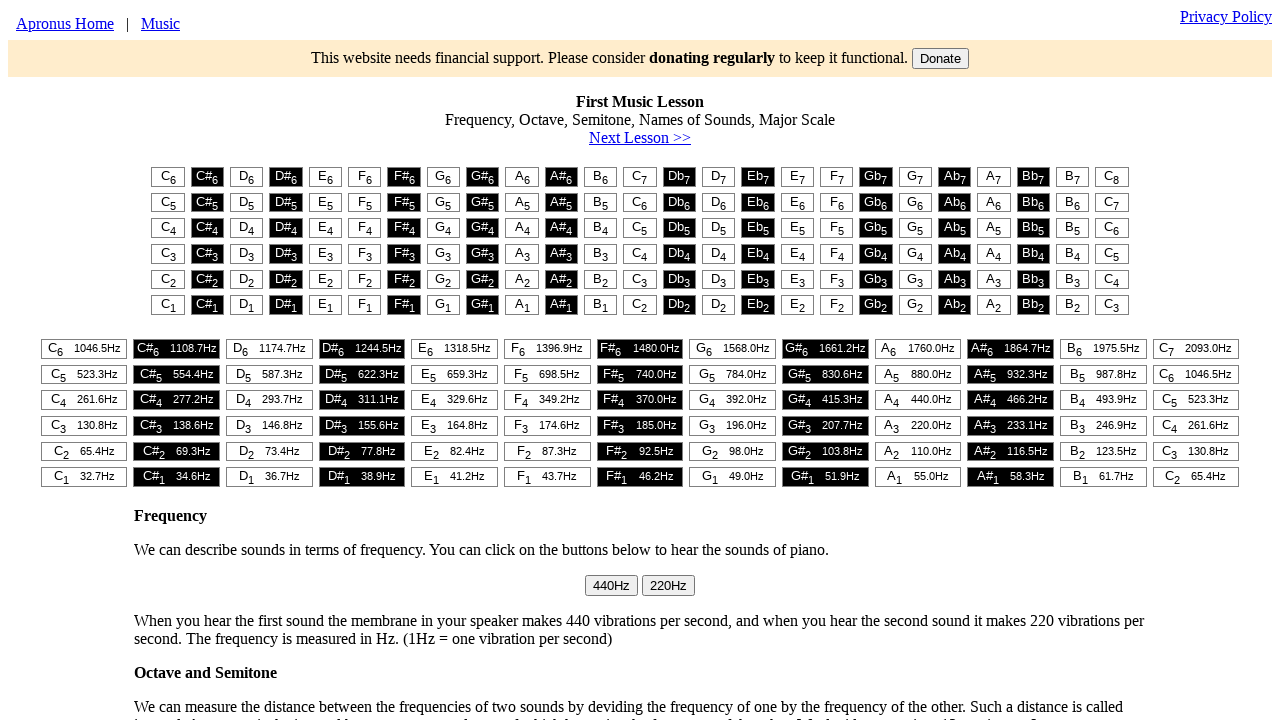

Clicked first note button at (168, 177) on #t1 > table > tr:nth-child(1) > td:nth-child(1) > button
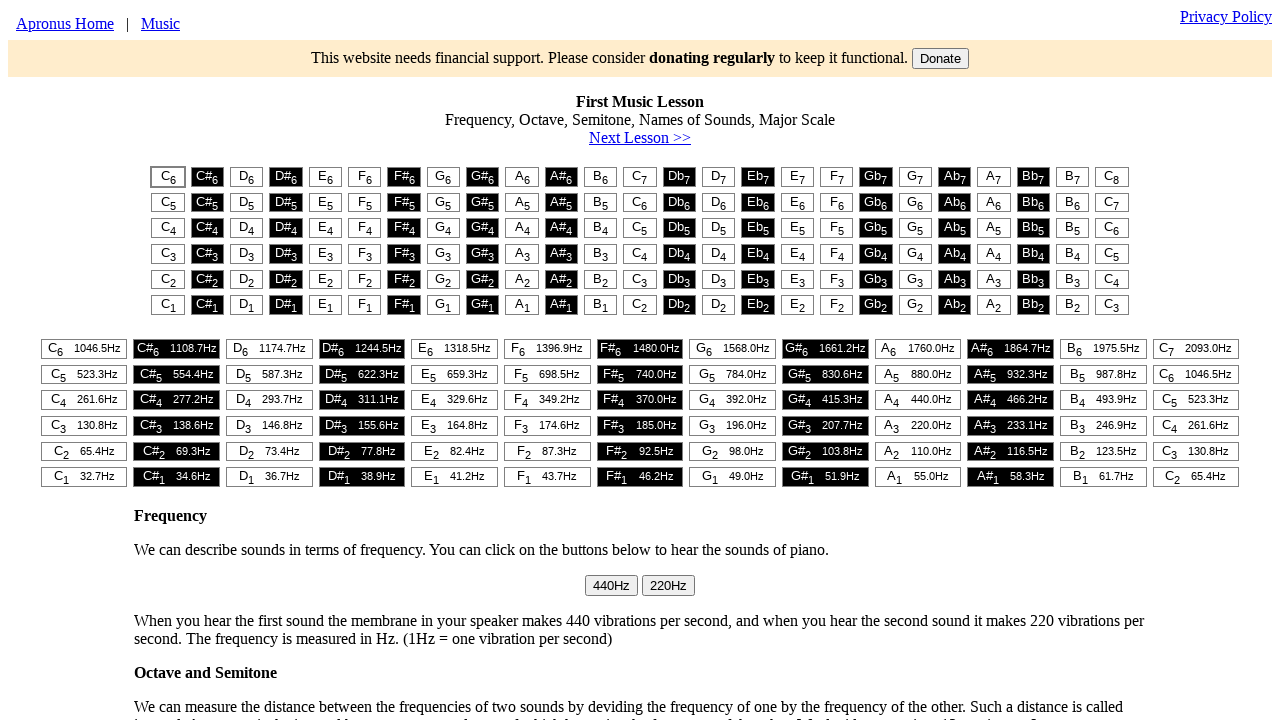

Clicked second note button at (247, 177) on #t1 > table > tr:nth-child(1) > td:nth-child(3) > button
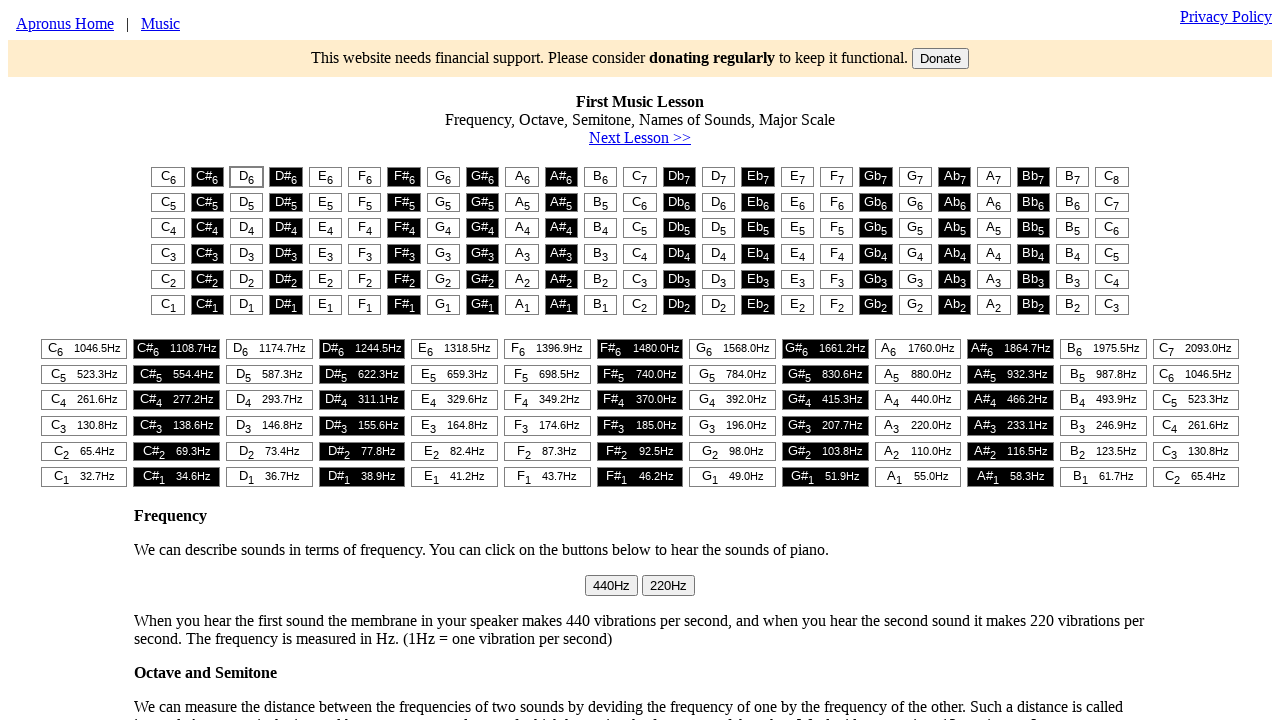

Clicked third note button at (325, 177) on #t1 > table > tr:nth-child(1) > td:nth-child(5) > button
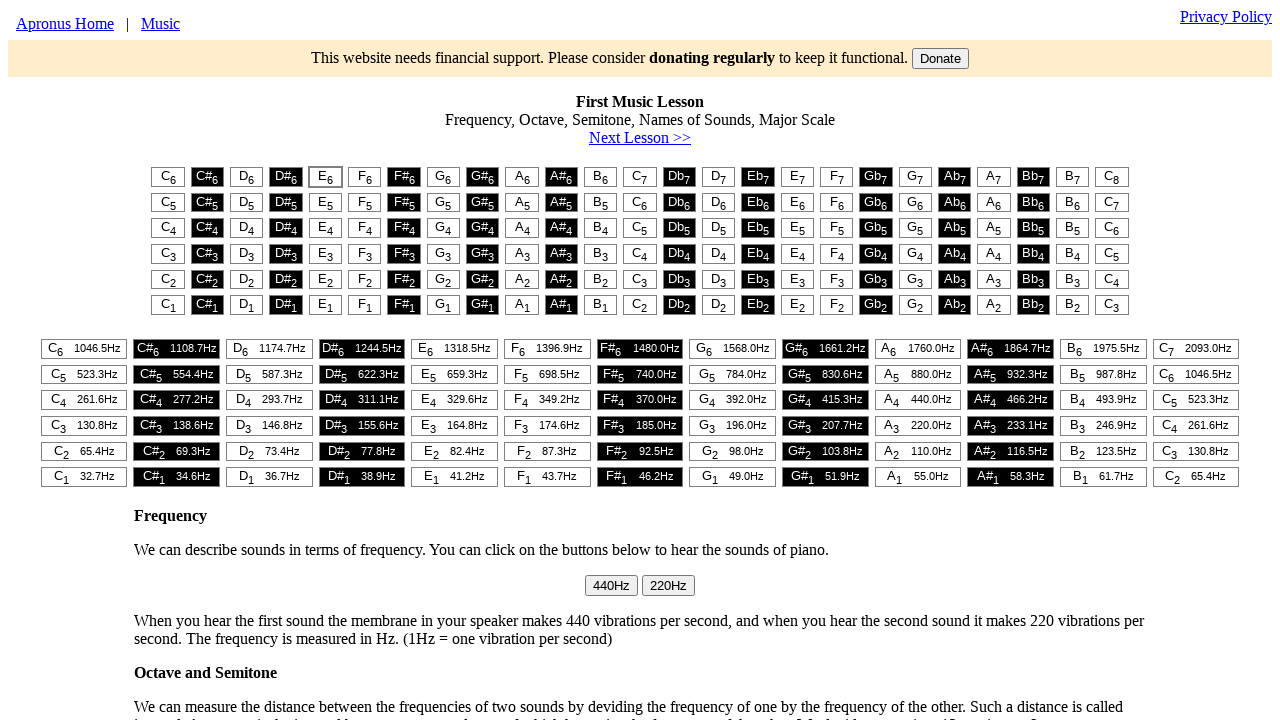

Clicked first note button again at (168, 177) on #t1 > table > tr:nth-child(1) > td:nth-child(1) > button
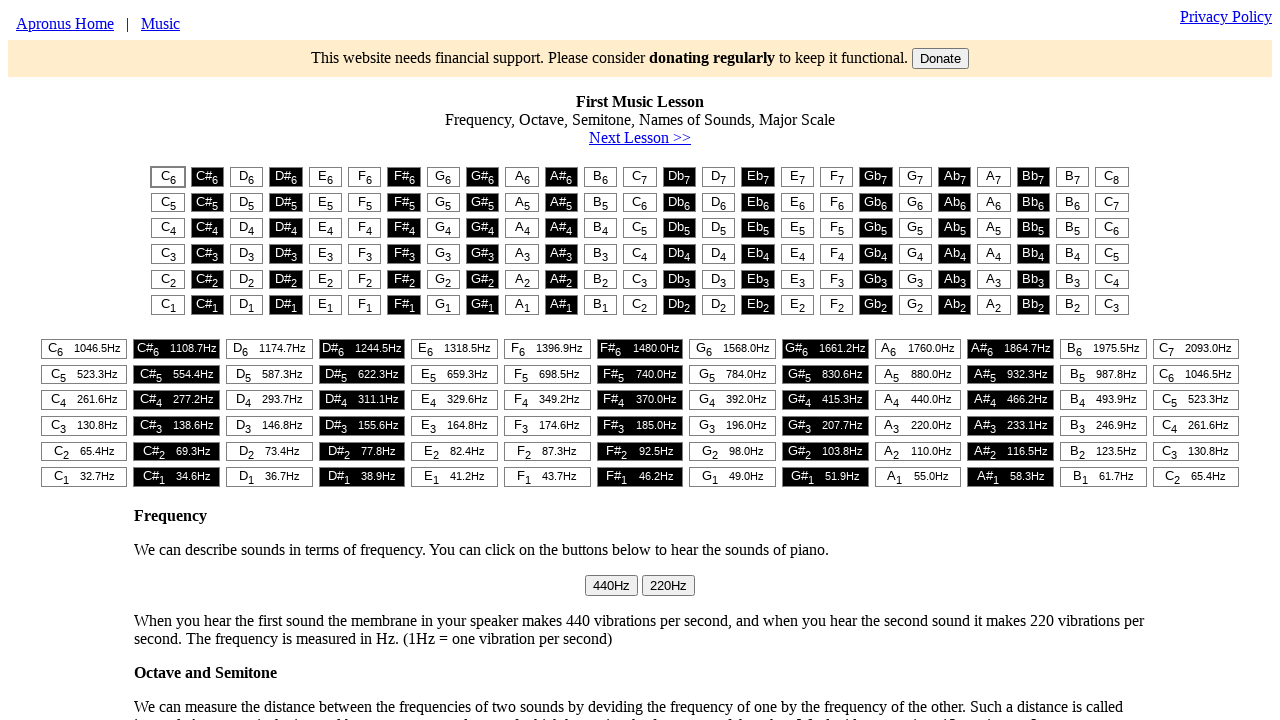

Clicked first note button again at (168, 177) on #t1 > table > tr:nth-child(1) > td:nth-child(1) > button
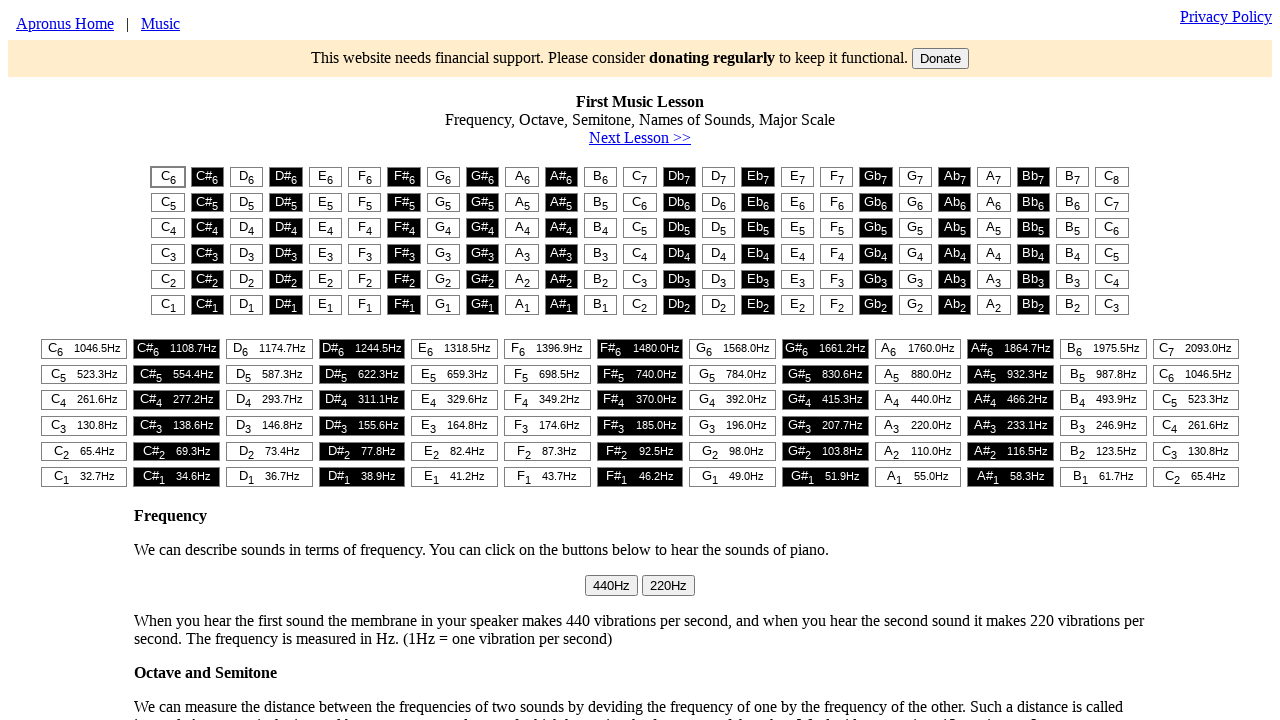

Clicked second note button again at (247, 177) on #t1 > table > tr:nth-child(1) > td:nth-child(3) > button
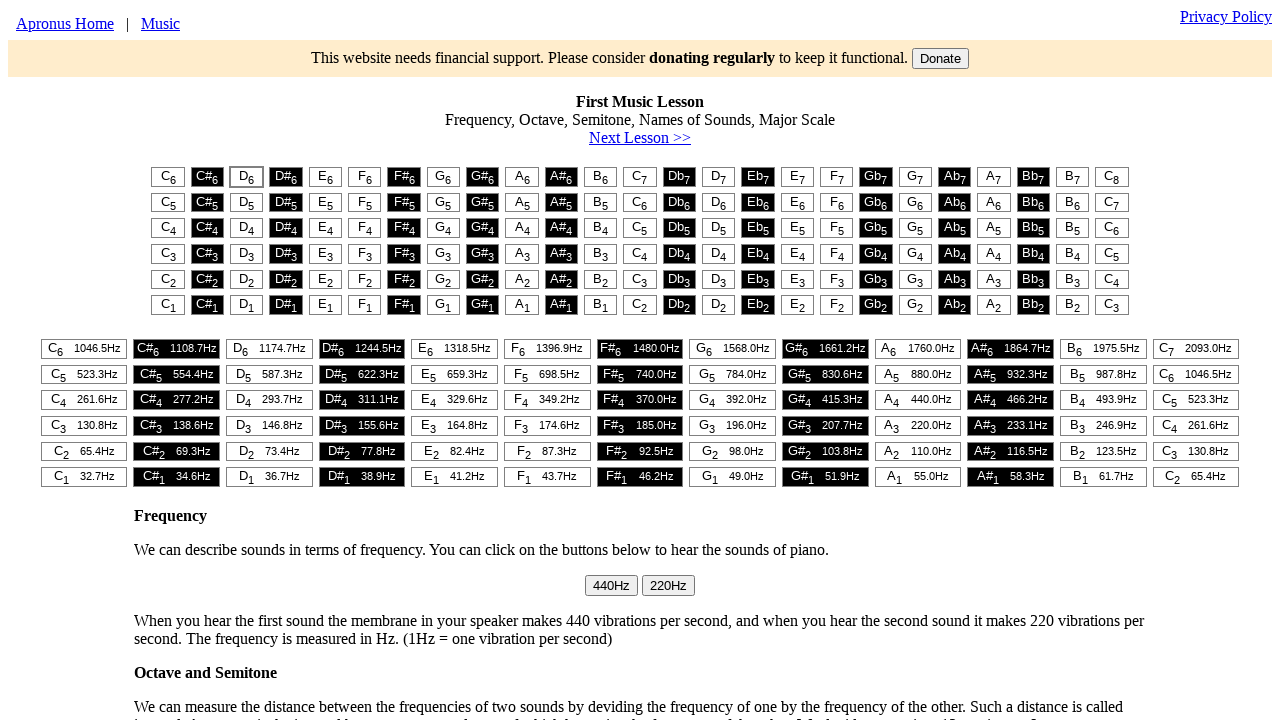

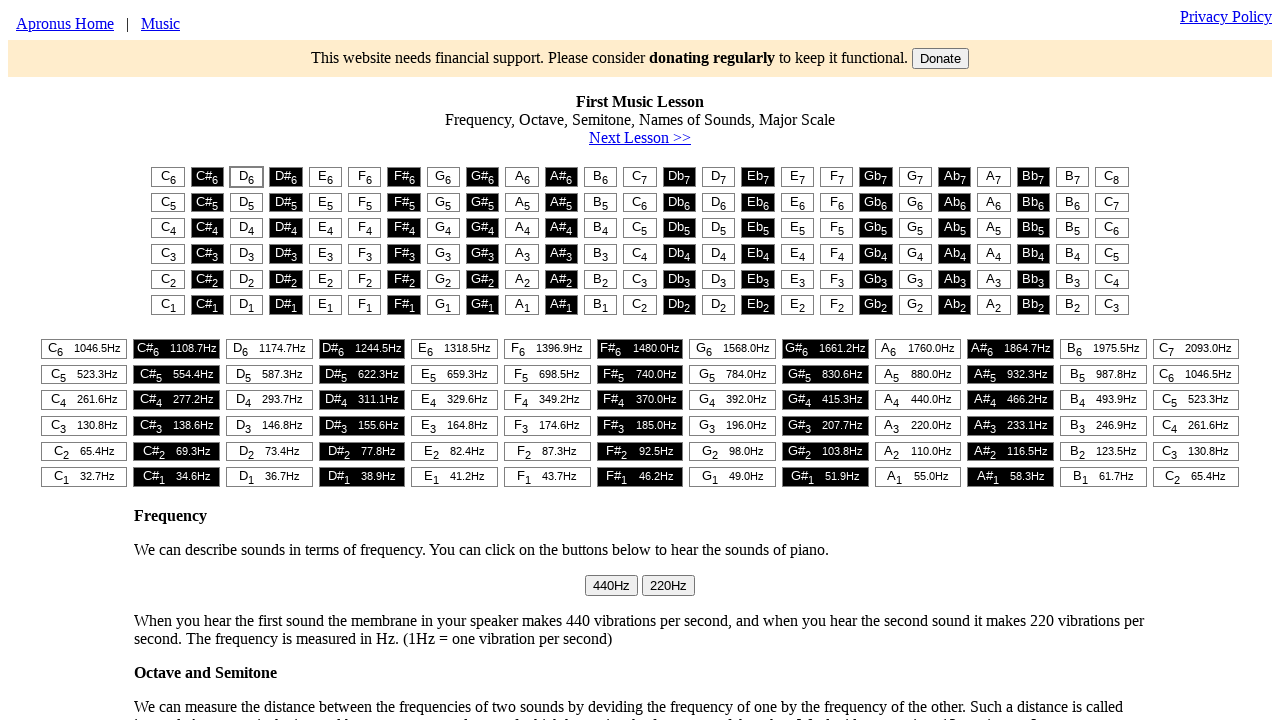